Tests the display state of various form elements including email textbox, radio button, textarea, and verifies element visibility

Starting URL: https://automationfc.github.io/basic-form/index.html

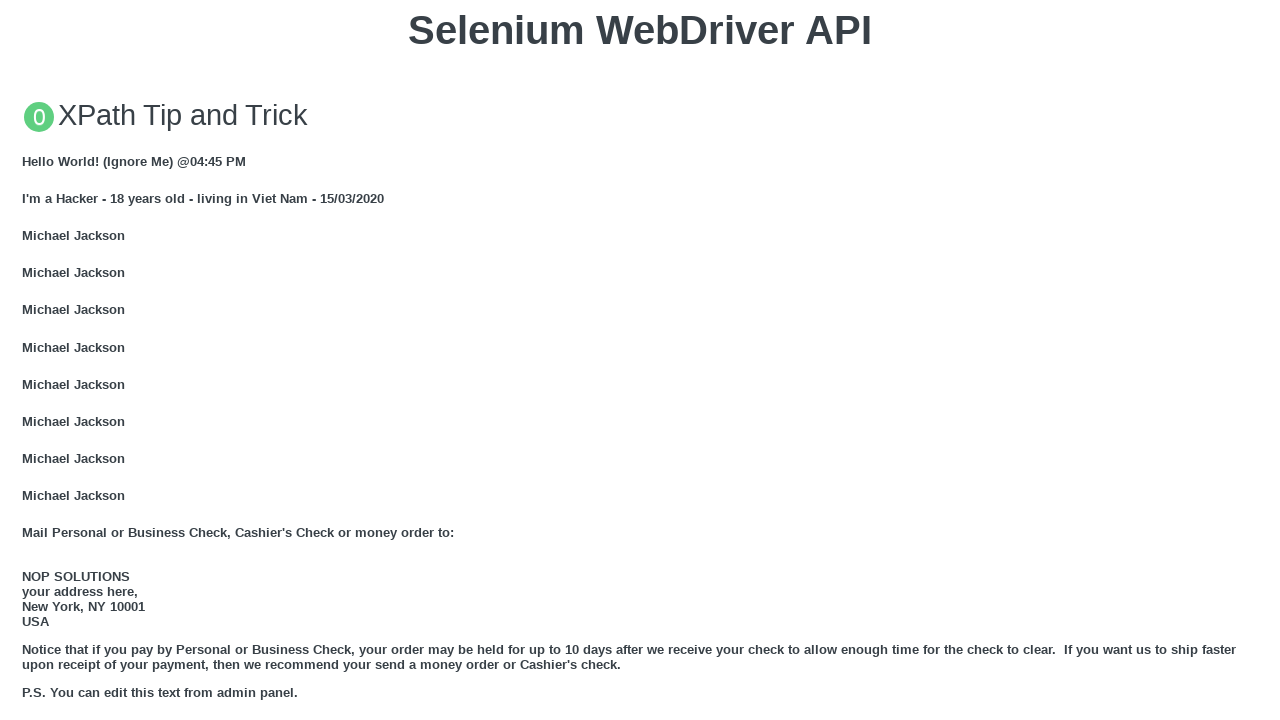

Filled email textbox with 'Automation testing textbox' on input#mail
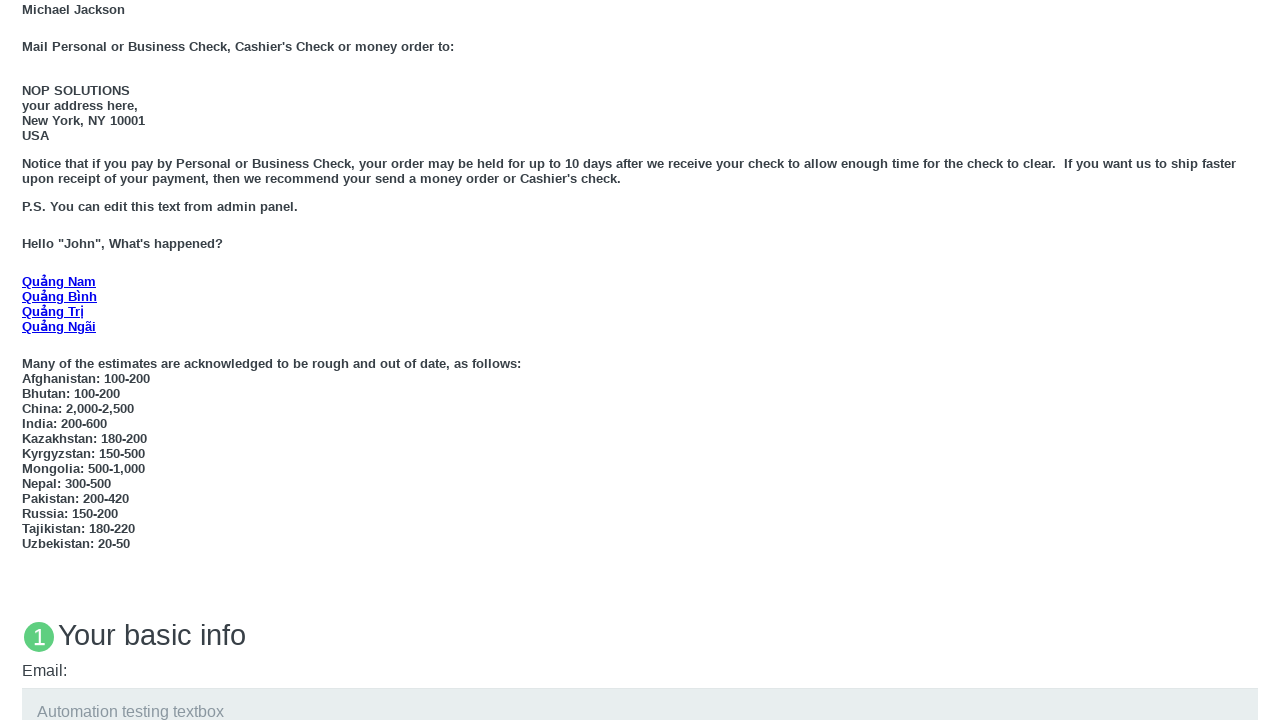

Clicked 'Under 18' radio button at (28, 360) on input#under_18
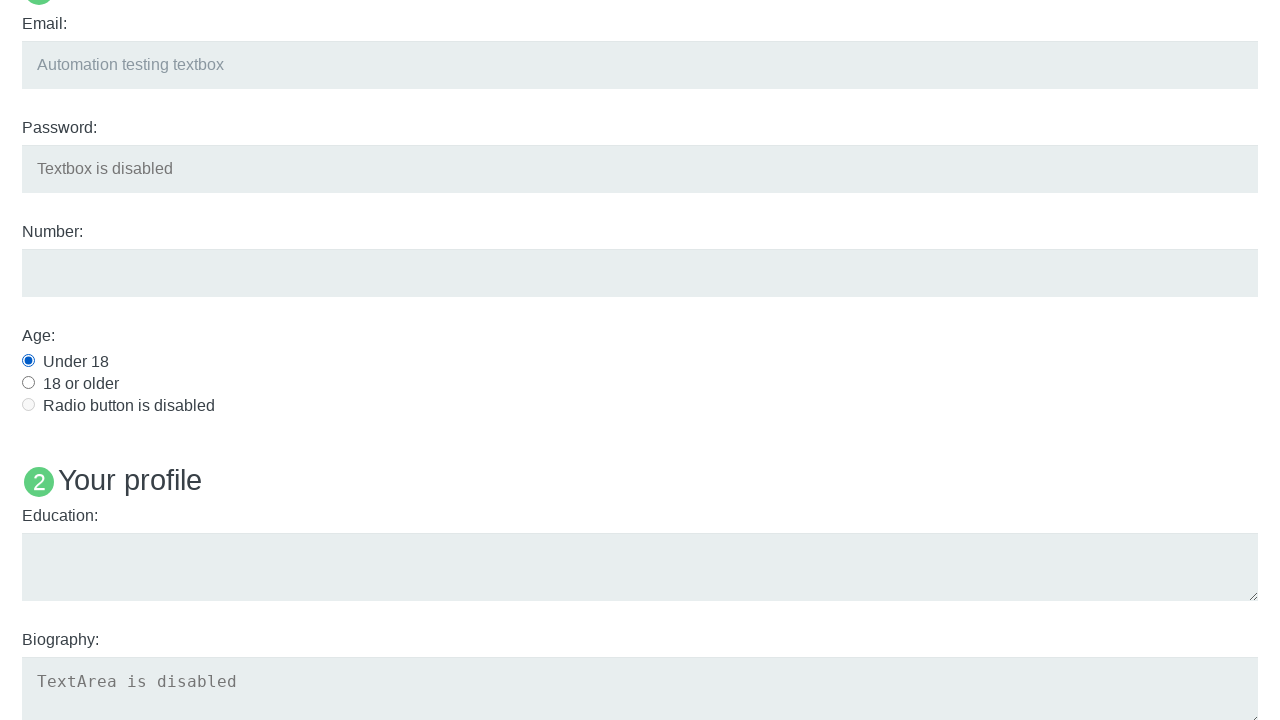

Filled education textarea with 'Automation testing' on textarea#edu
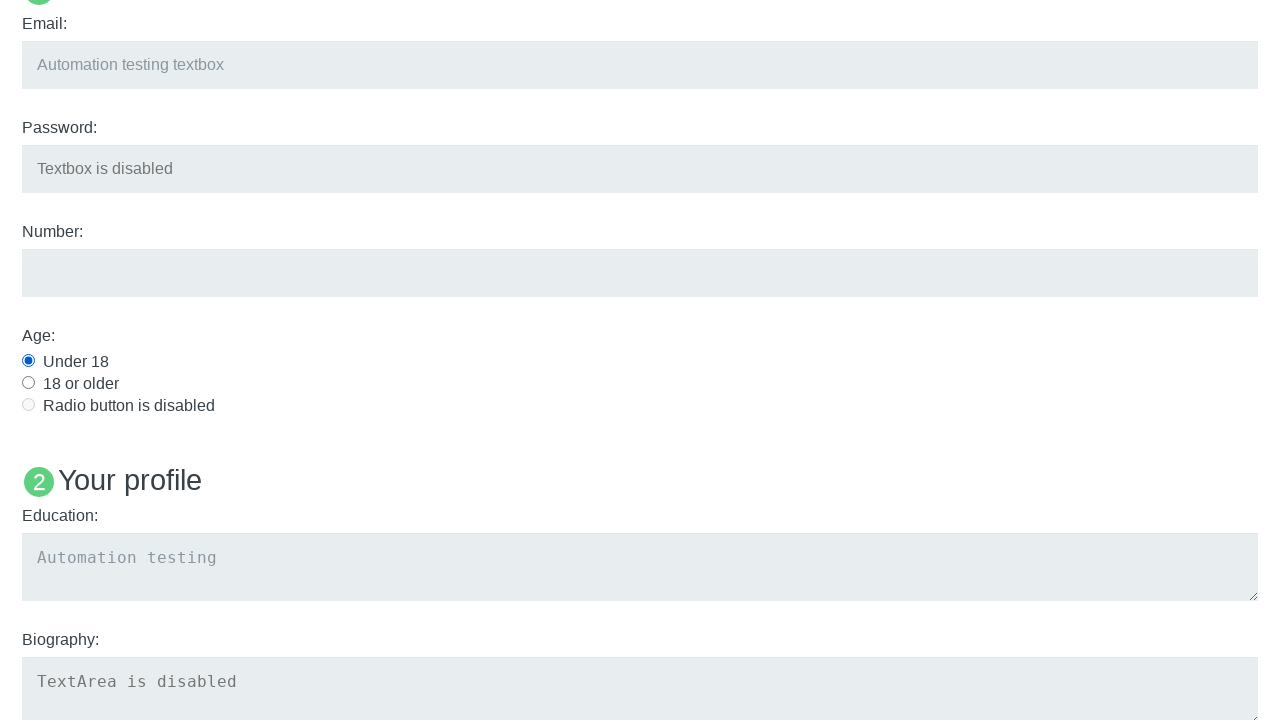

Verified that 'Name: User5' element is not visible as expected
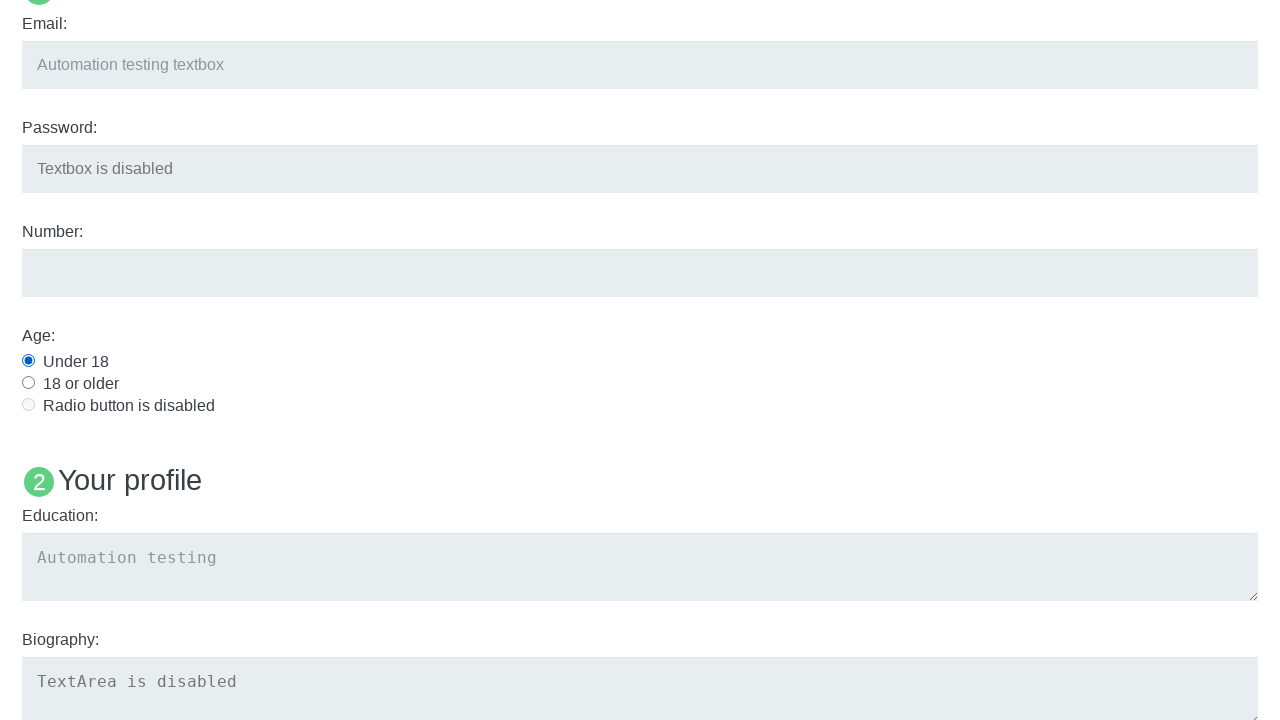

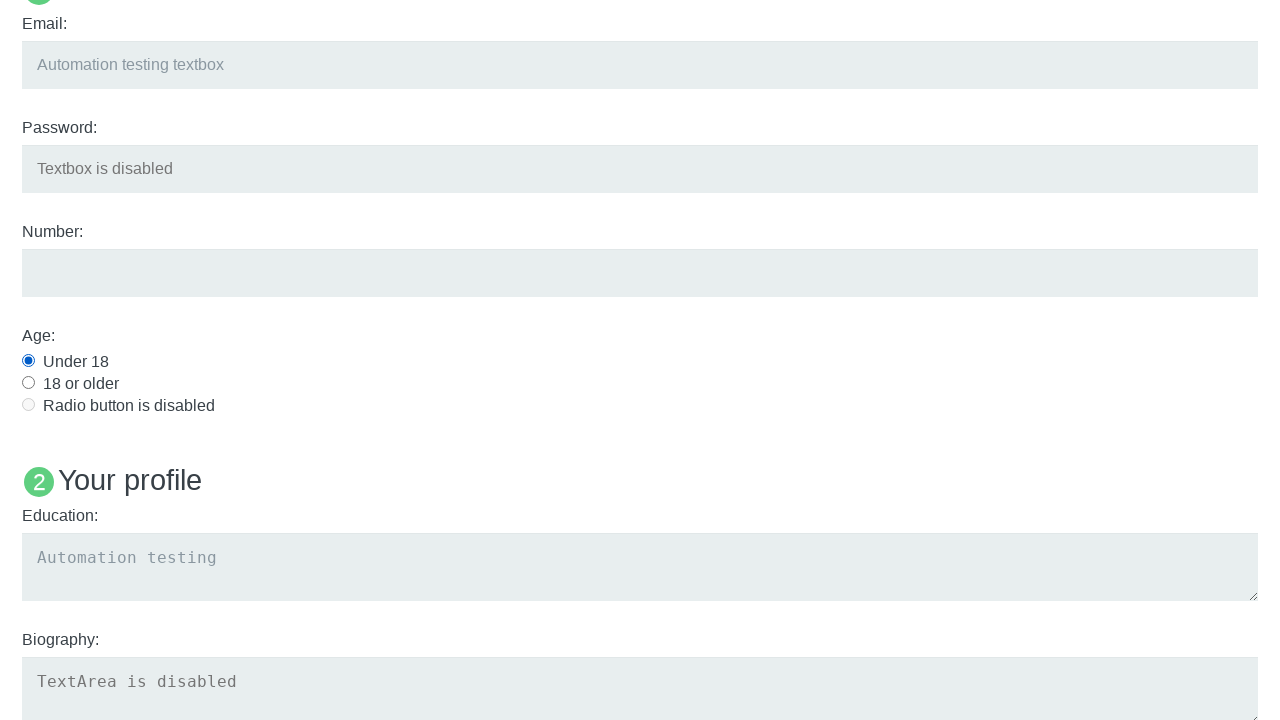